Tests various alert handling scenarios including simple alerts, confirmation dialogs, and prompt alerts with text input

Starting URL: https://demo.automationtesting.in/Alerts.html

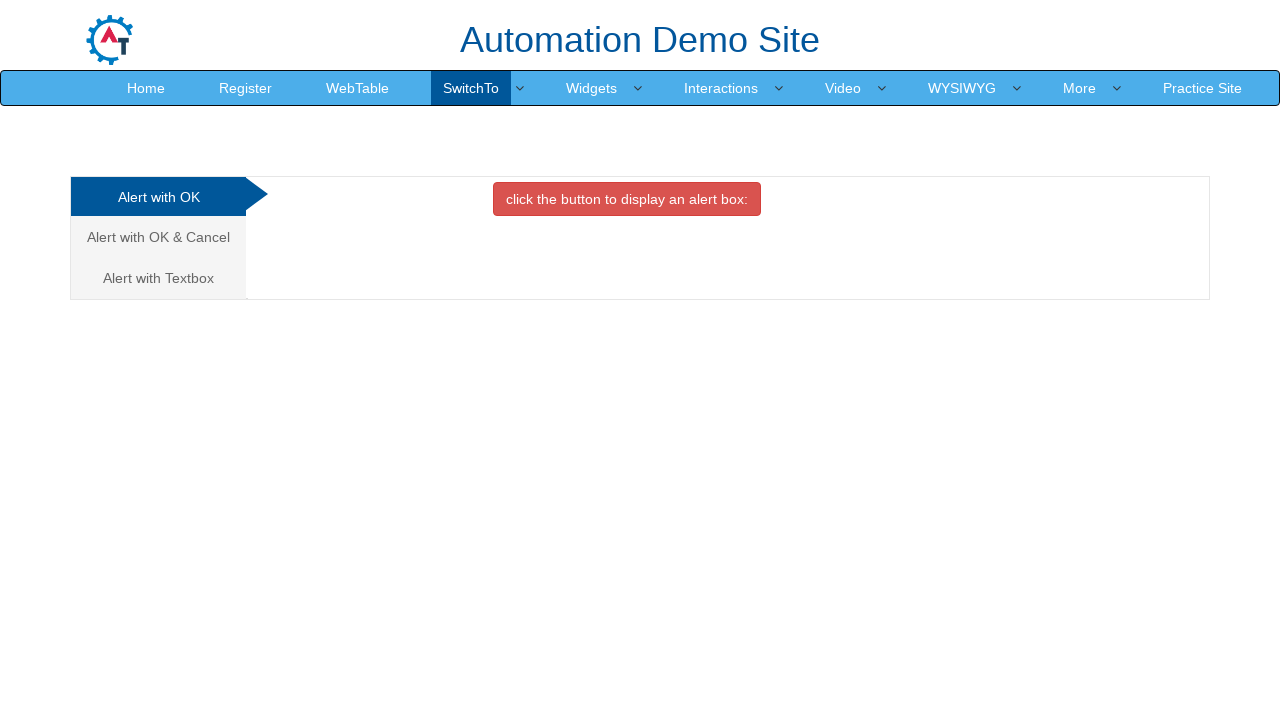

Clicked button to trigger simple alert at (627, 199) on xpath=//button[@onclick='alertbox()']
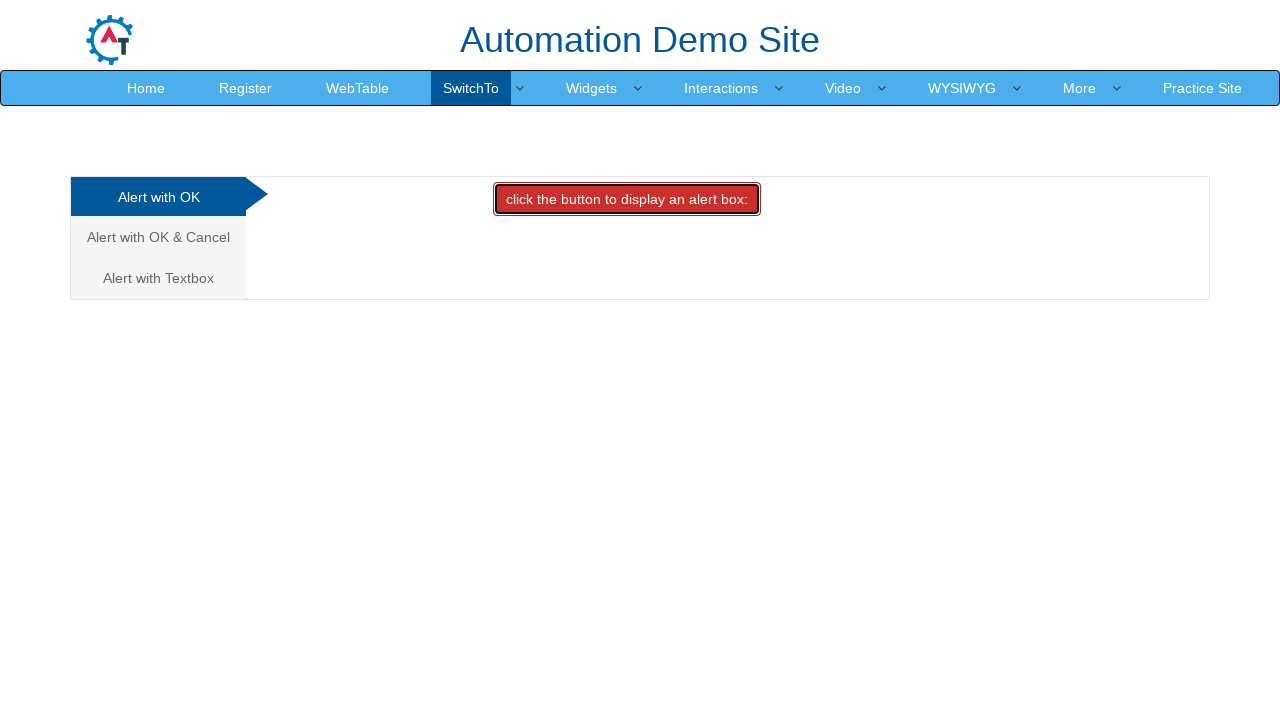

Set up dialog handler to accept simple alert
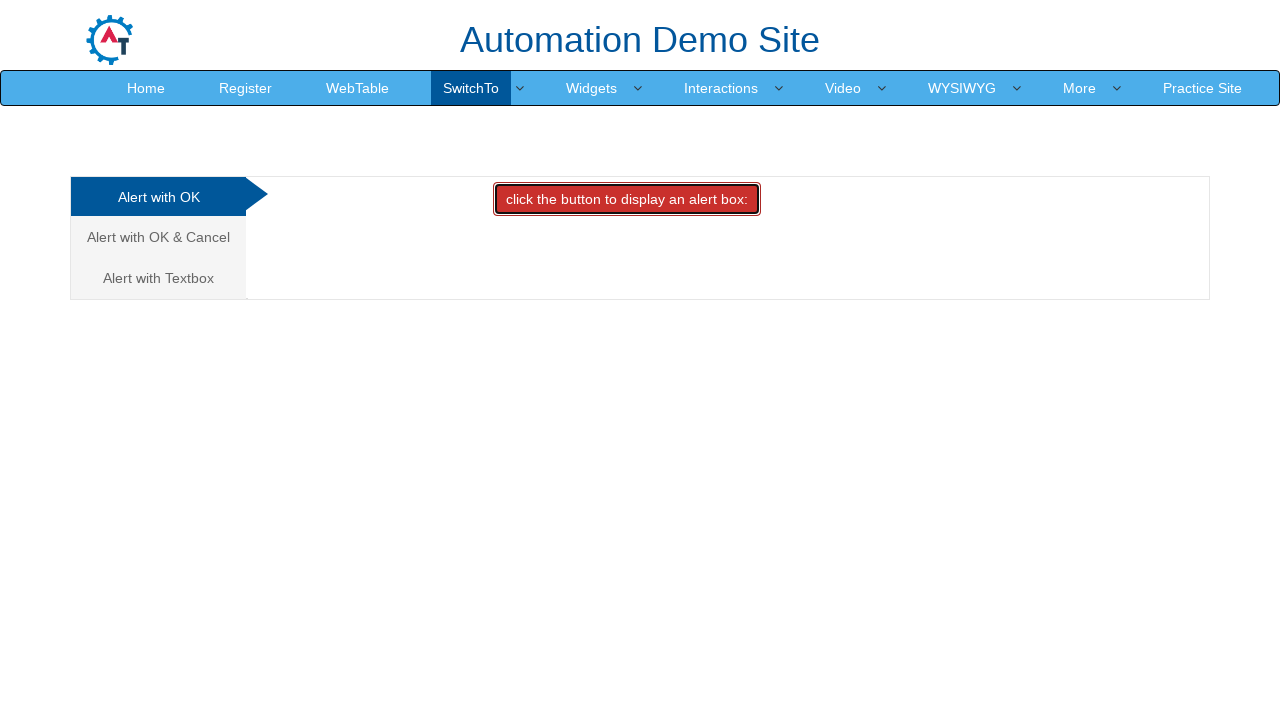

Navigated to confirm alert section at (158, 237) on xpath=//a[text()='Alert with OK & Cancel ']
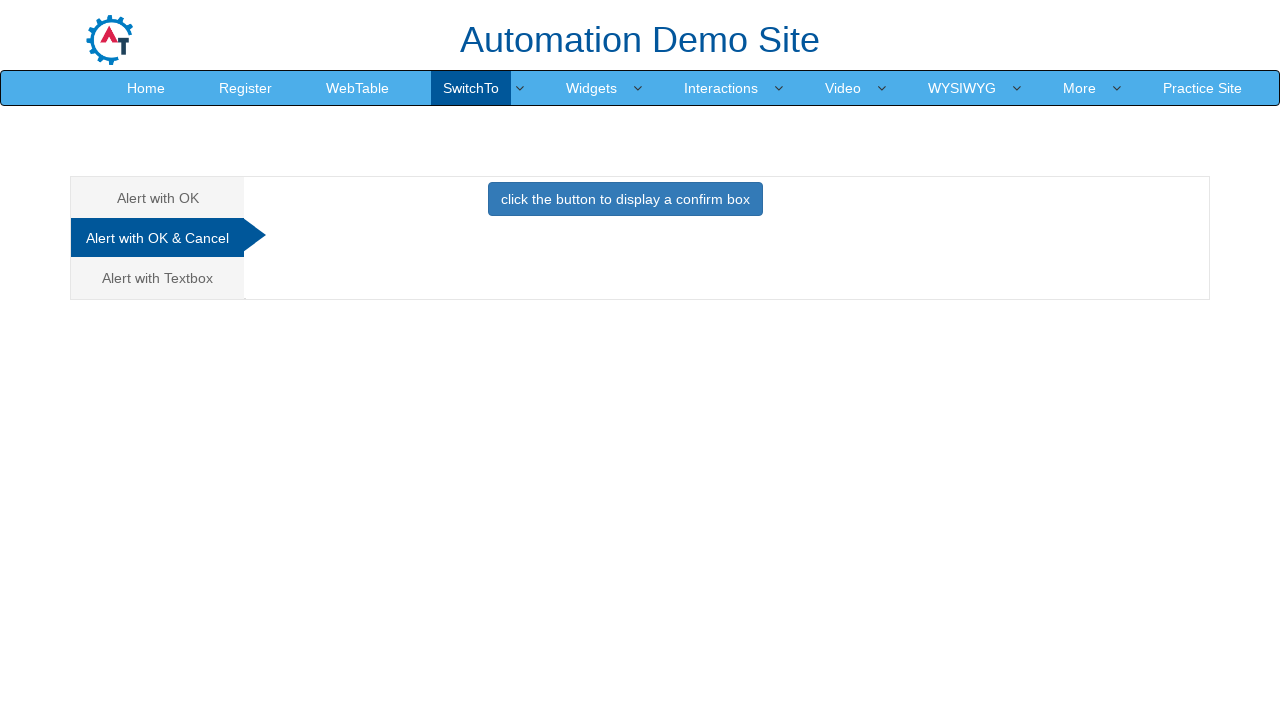

Clicked button to trigger confirmation dialog at (625, 199) on xpath=//button[@onclick='confirmbox()']
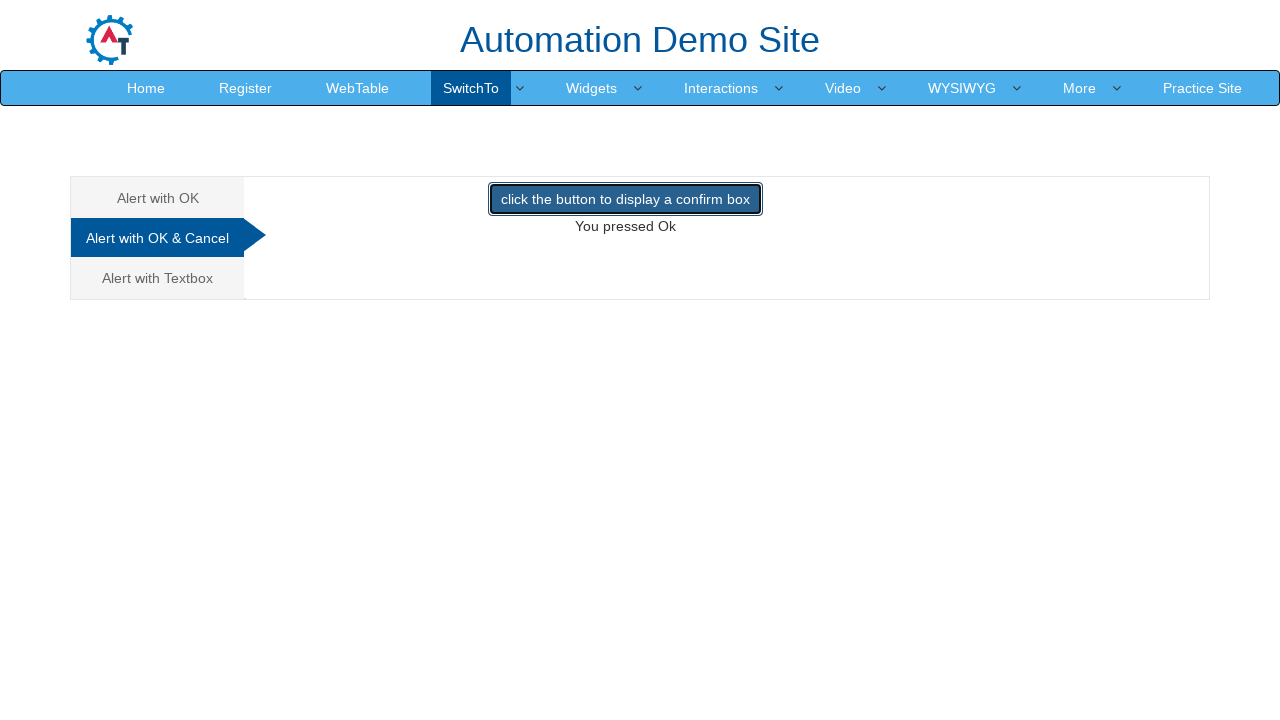

Set up dialog handler to dismiss confirmation dialog
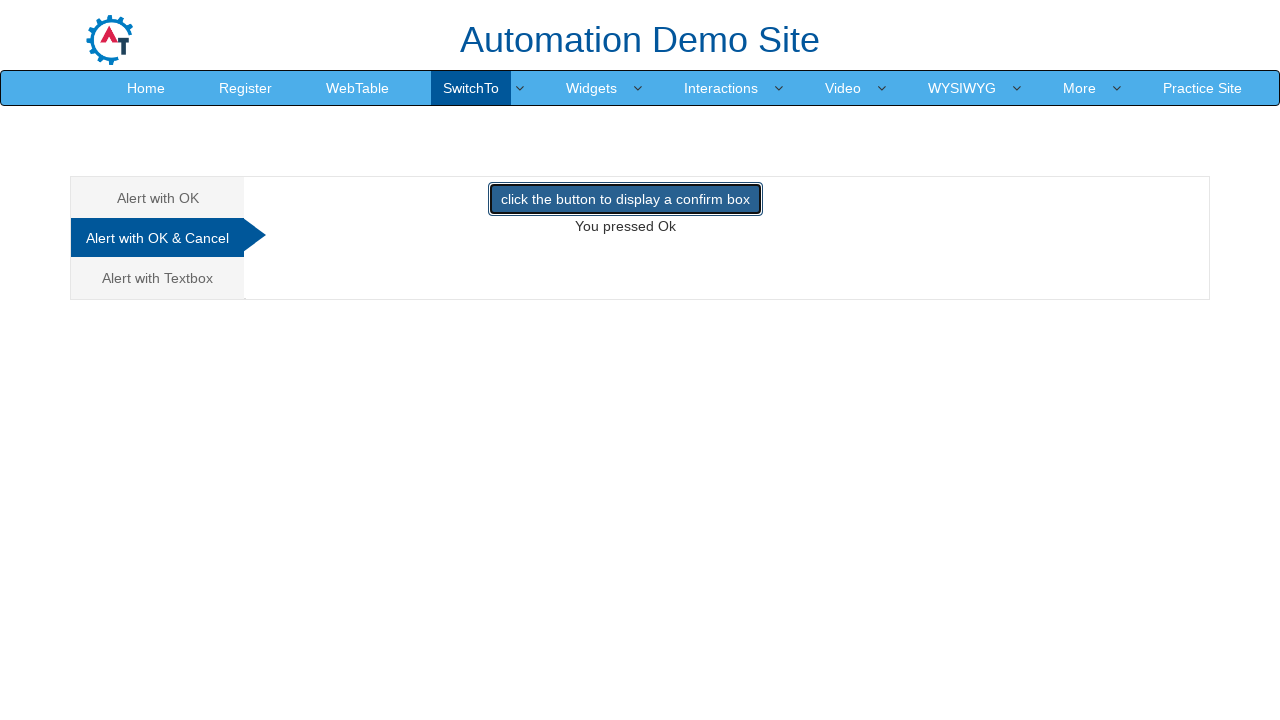

Navigated to prompt alert section at (158, 278) on xpath=//a[text()='Alert with Textbox ']
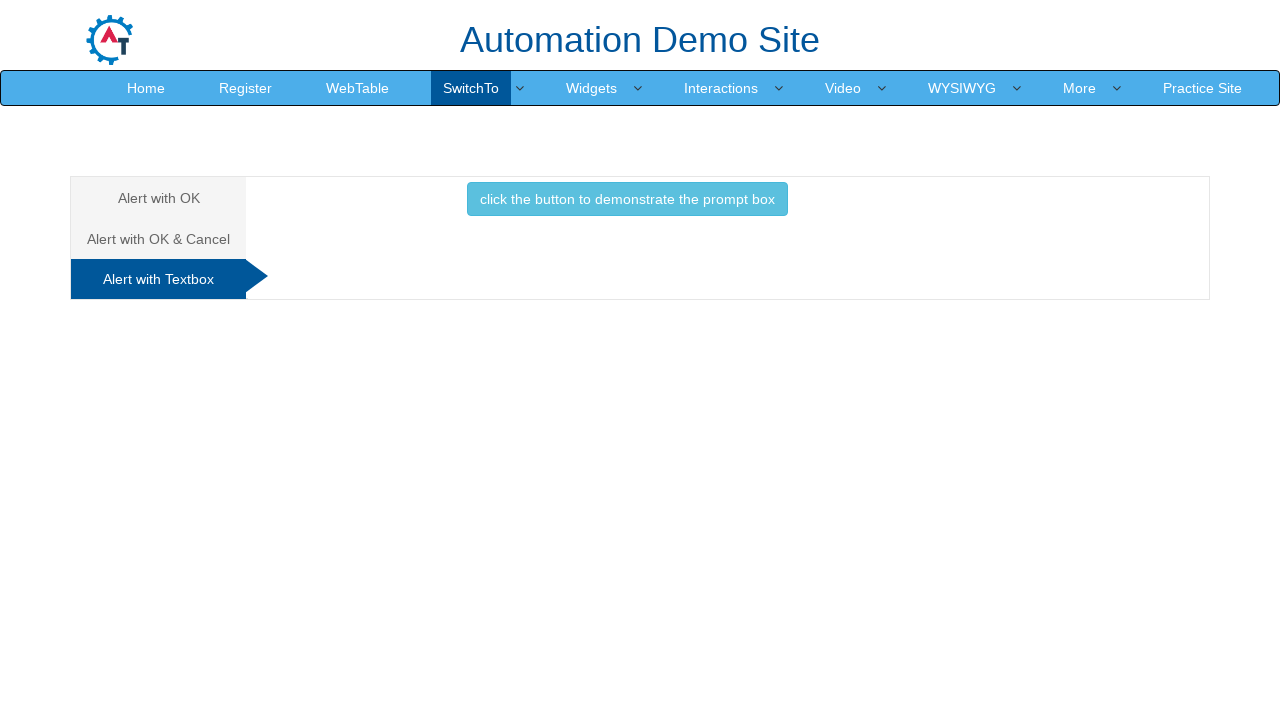

Clicked button to trigger prompt alert at (627, 199) on xpath=//button[@onclick='promptbox()']
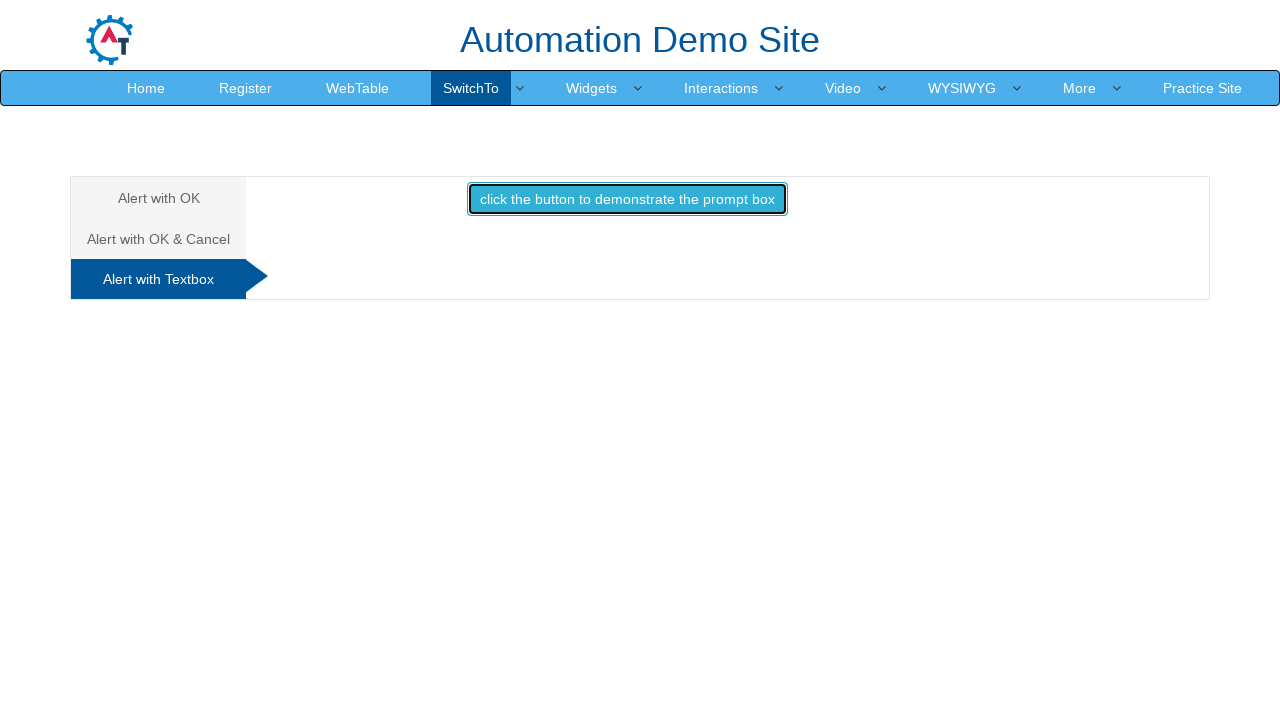

Set up dialog handler to enter 'vincy' in prompt and accept
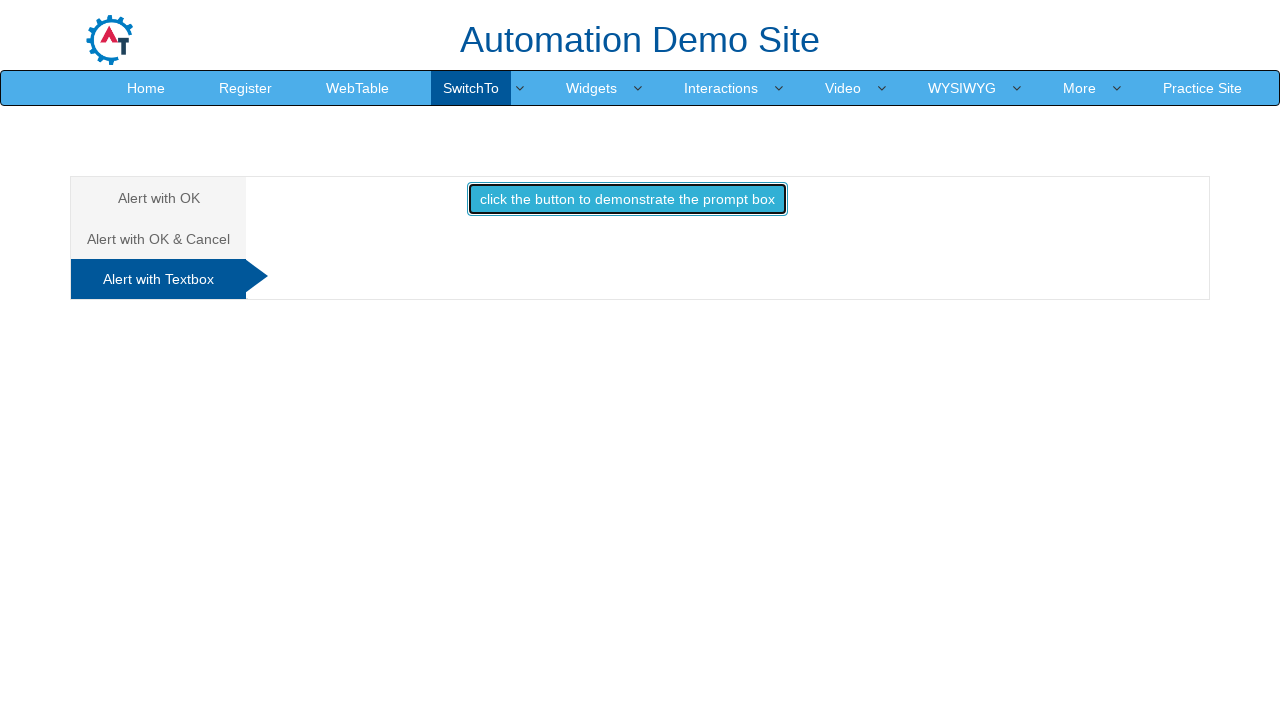

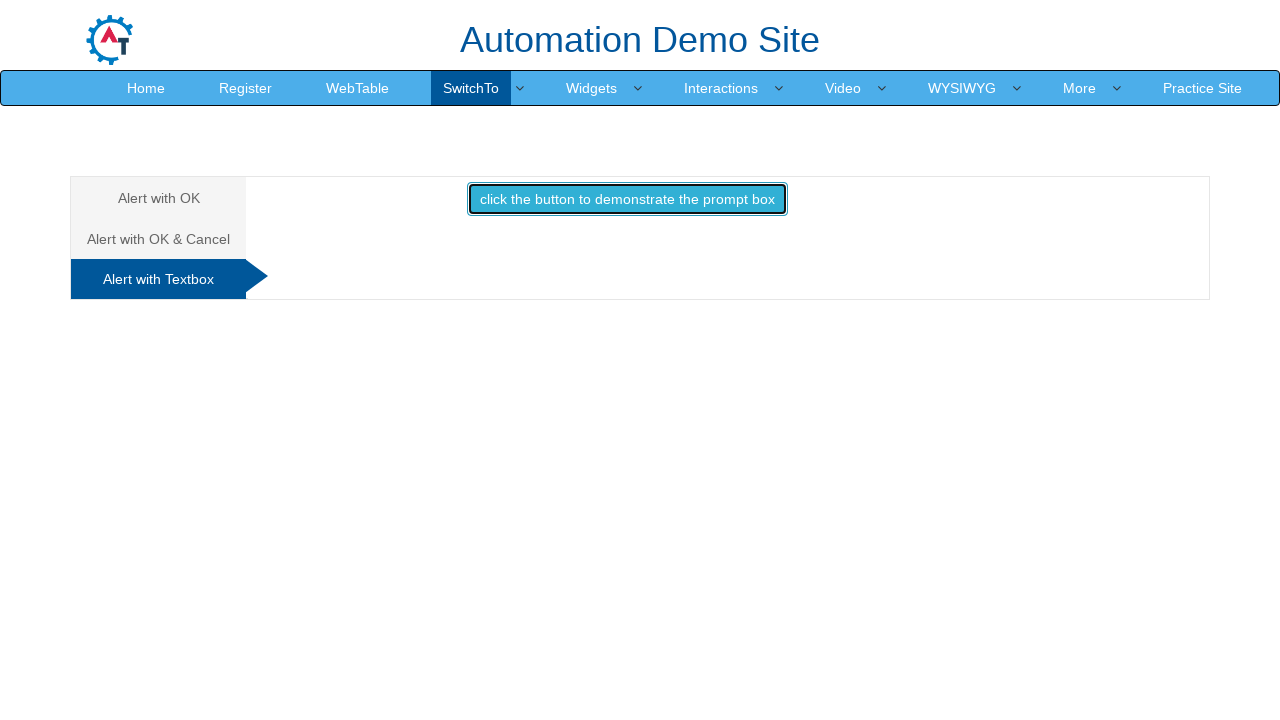